Tests that the text input field is cleared after adding a todo item

Starting URL: https://demo.playwright.dev/todomvc

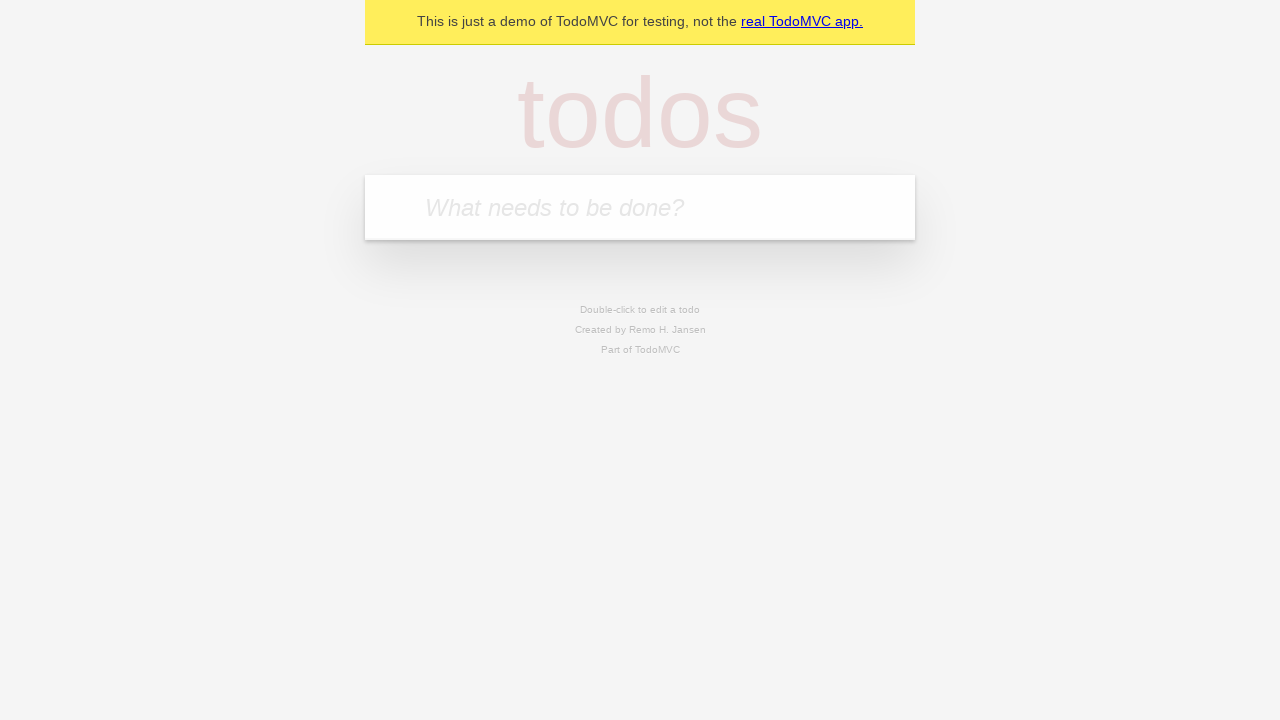

Filled todo input field with 'buy some cheese' on internal:attr=[placeholder="What needs to be done?"i]
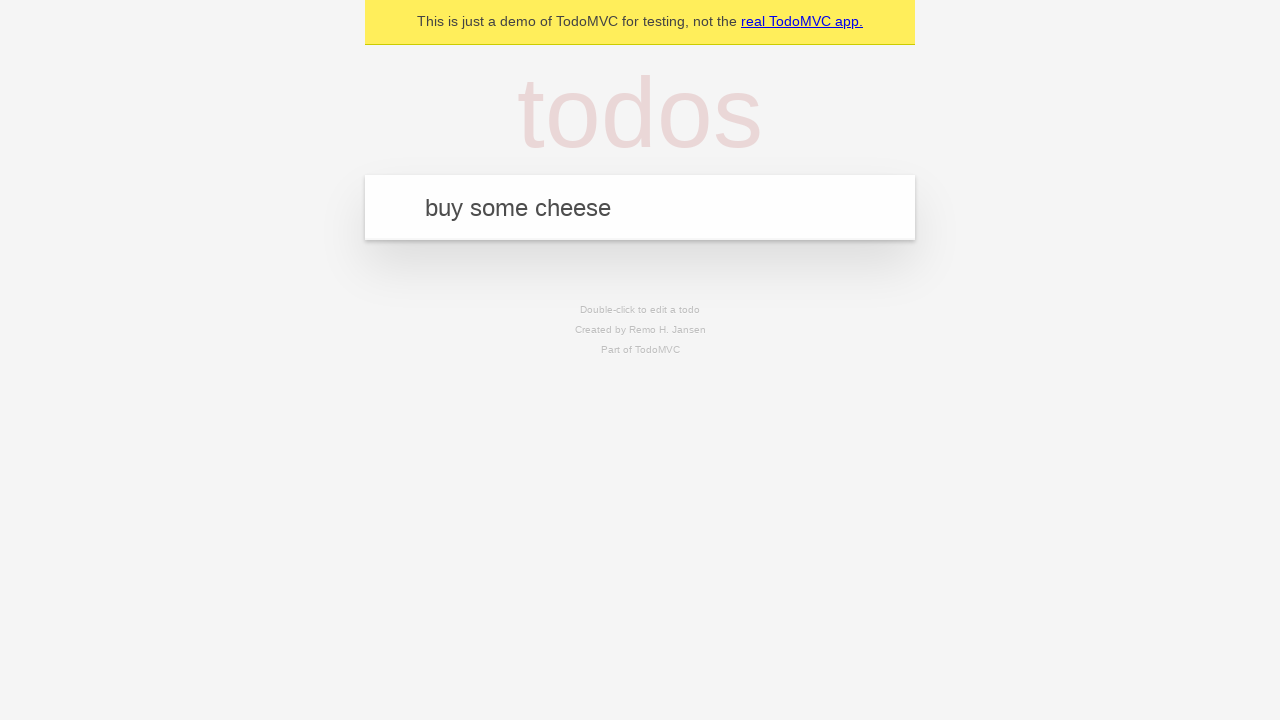

Pressed Enter to add the todo item on internal:attr=[placeholder="What needs to be done?"i]
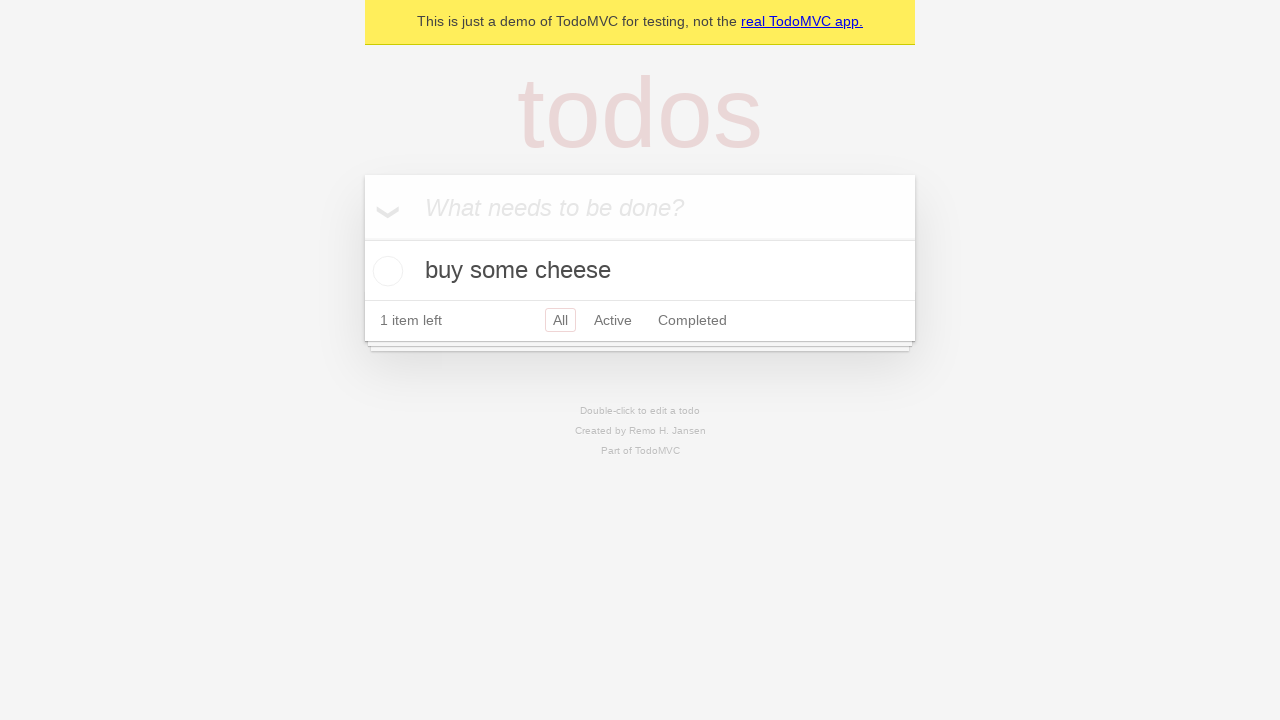

Todo item successfully added and label element appeared
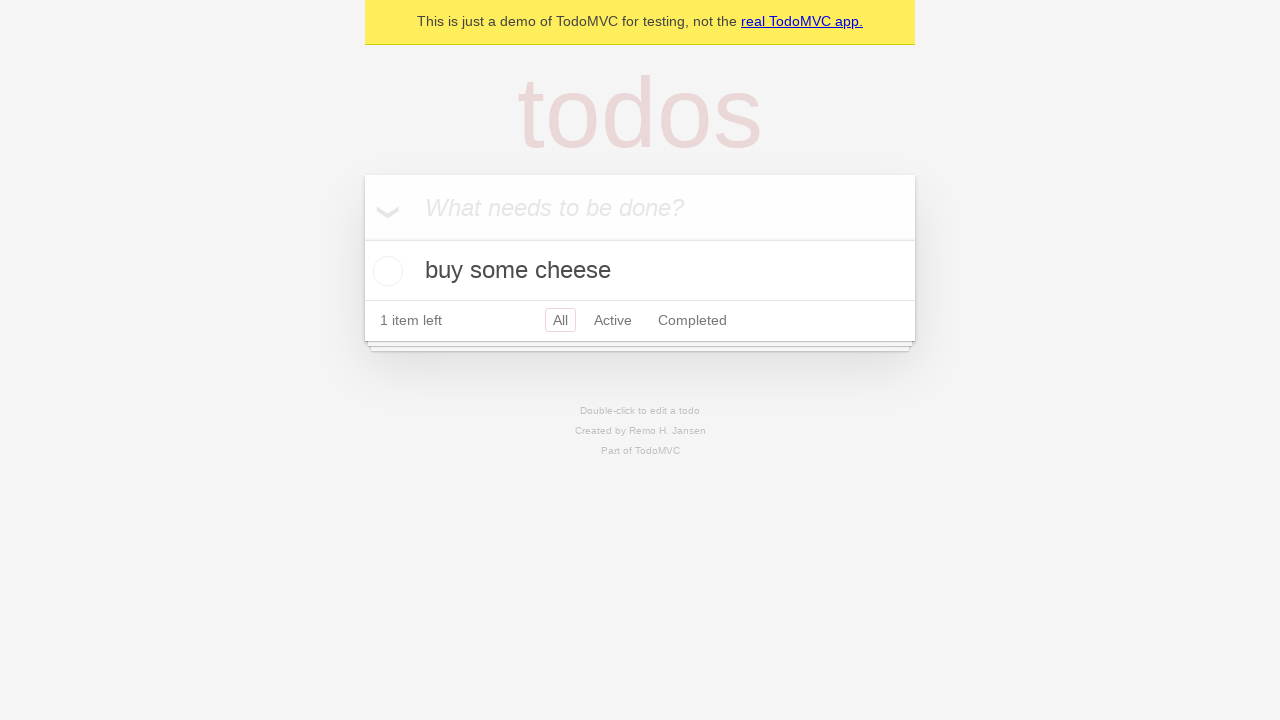

Verified that the text input field was cleared after adding the item
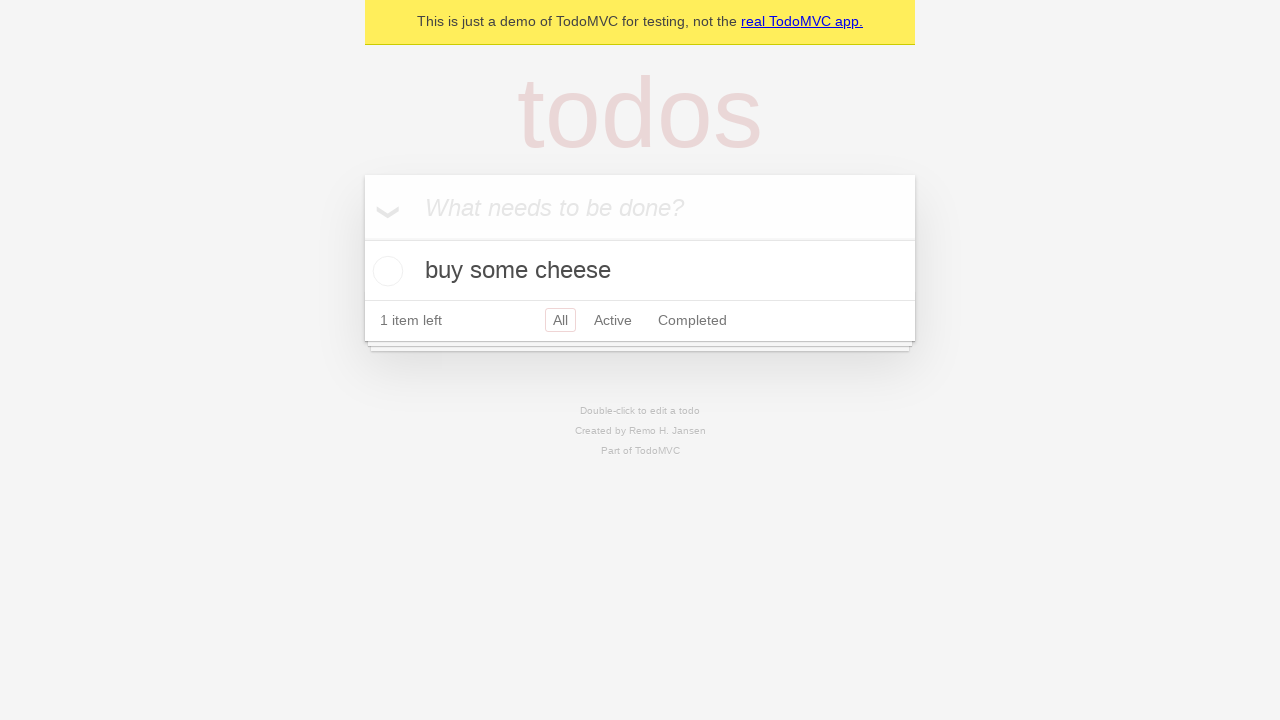

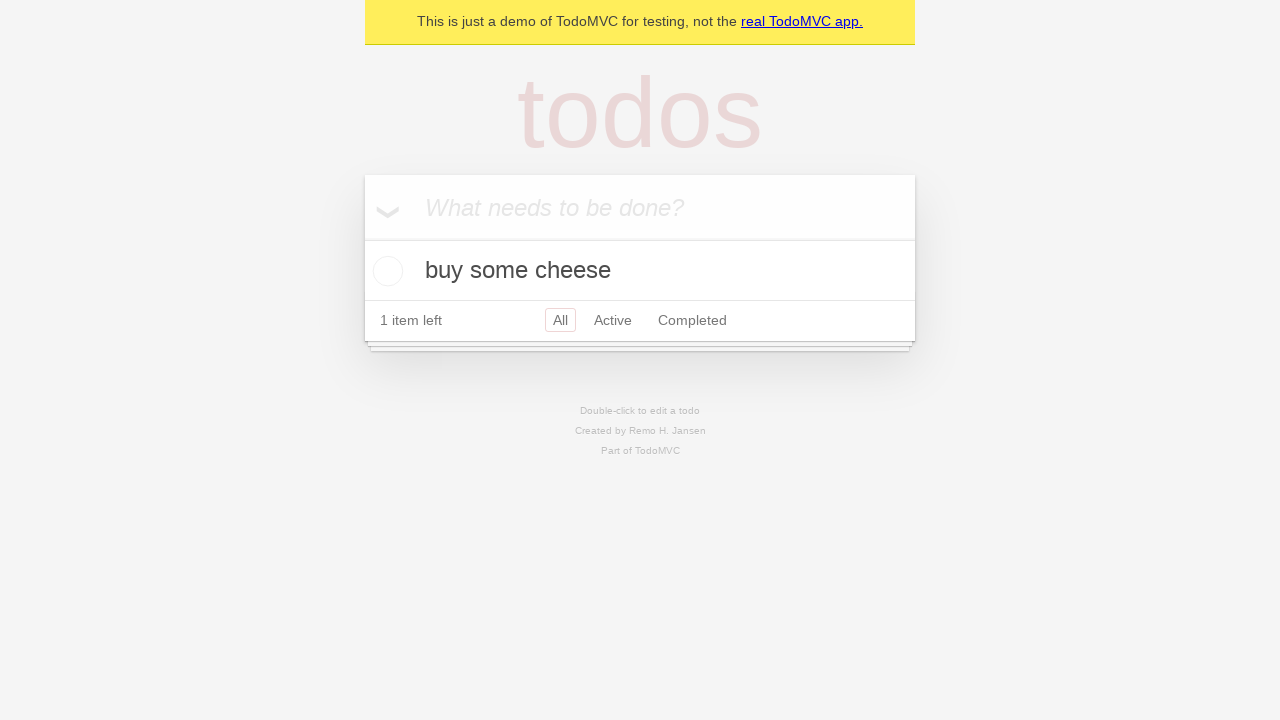